Tests client-side delay by clicking button and waiting for success message

Starting URL: http://www.uitestingplayground.com/clientdelay

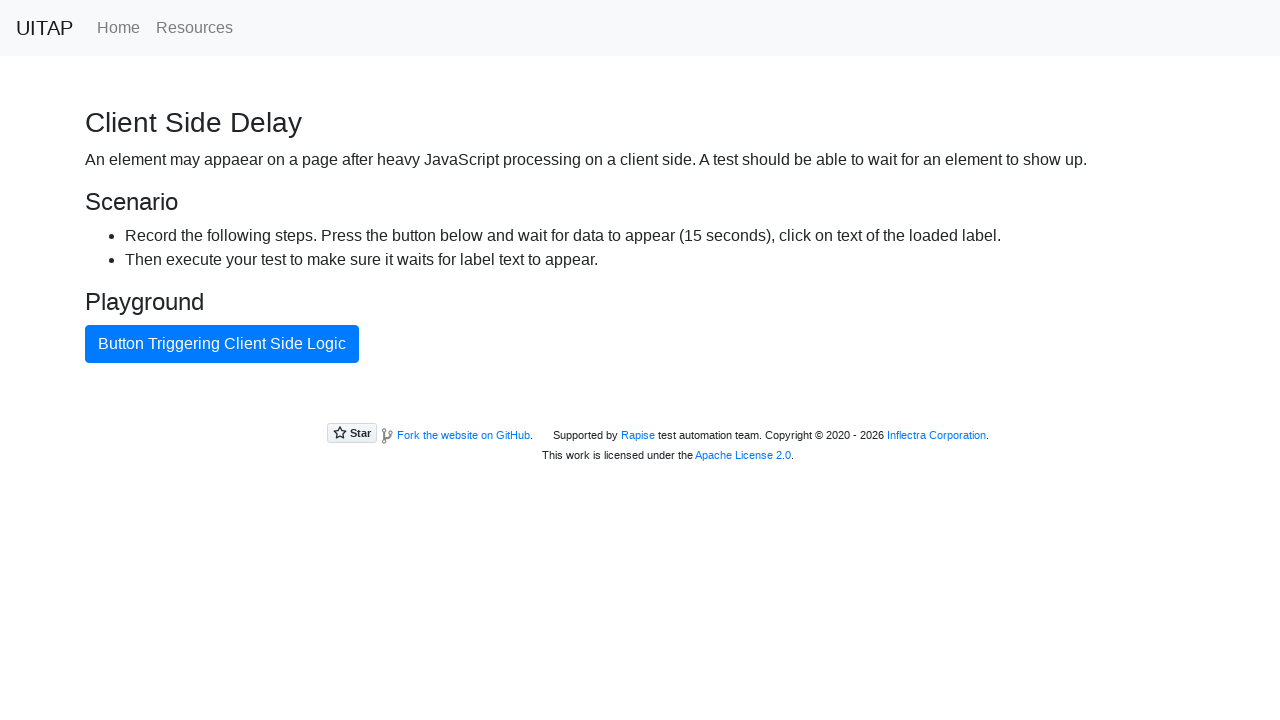

Clicked the AJAX button to trigger client-side delay at (222, 344) on #ajaxButton
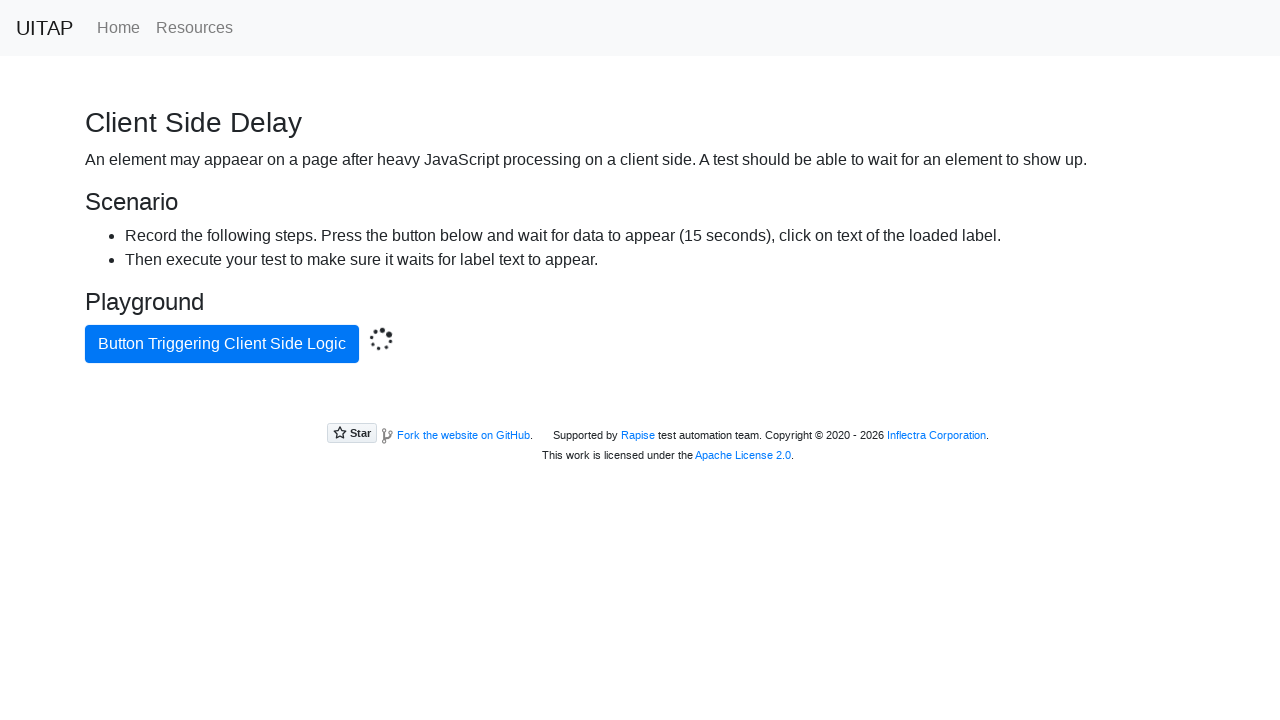

Success message appeared after client-side delay
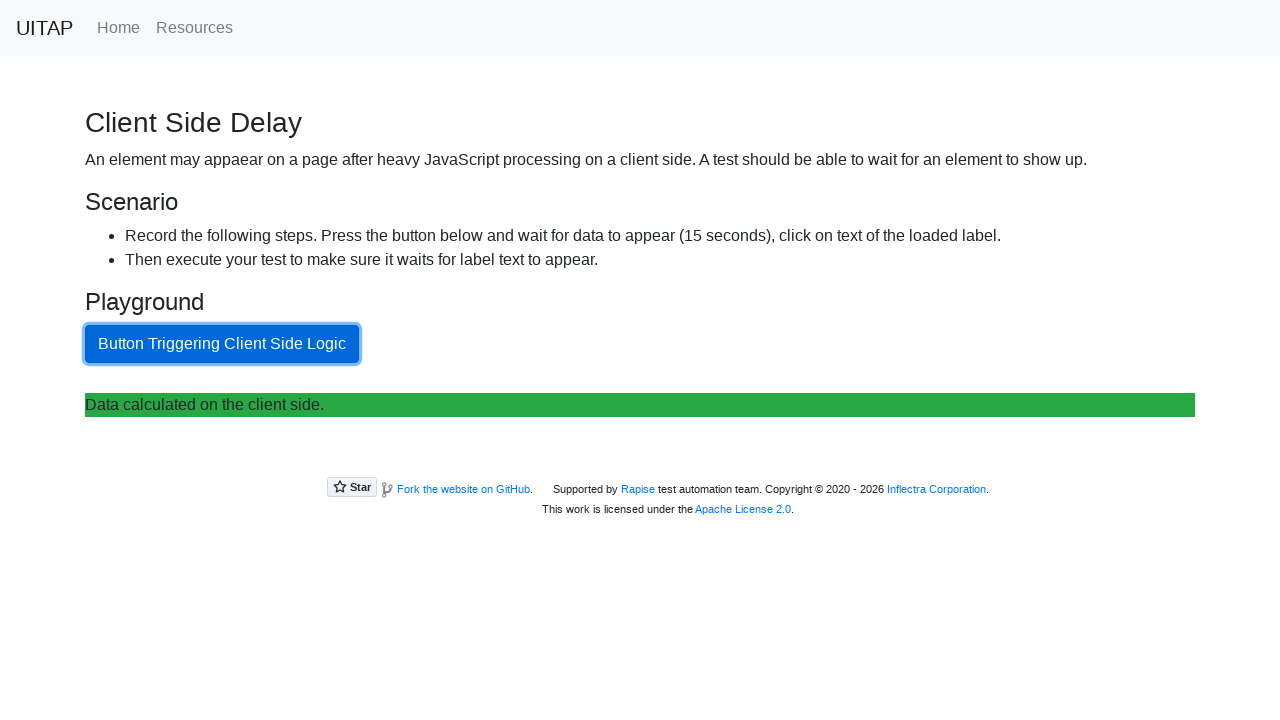

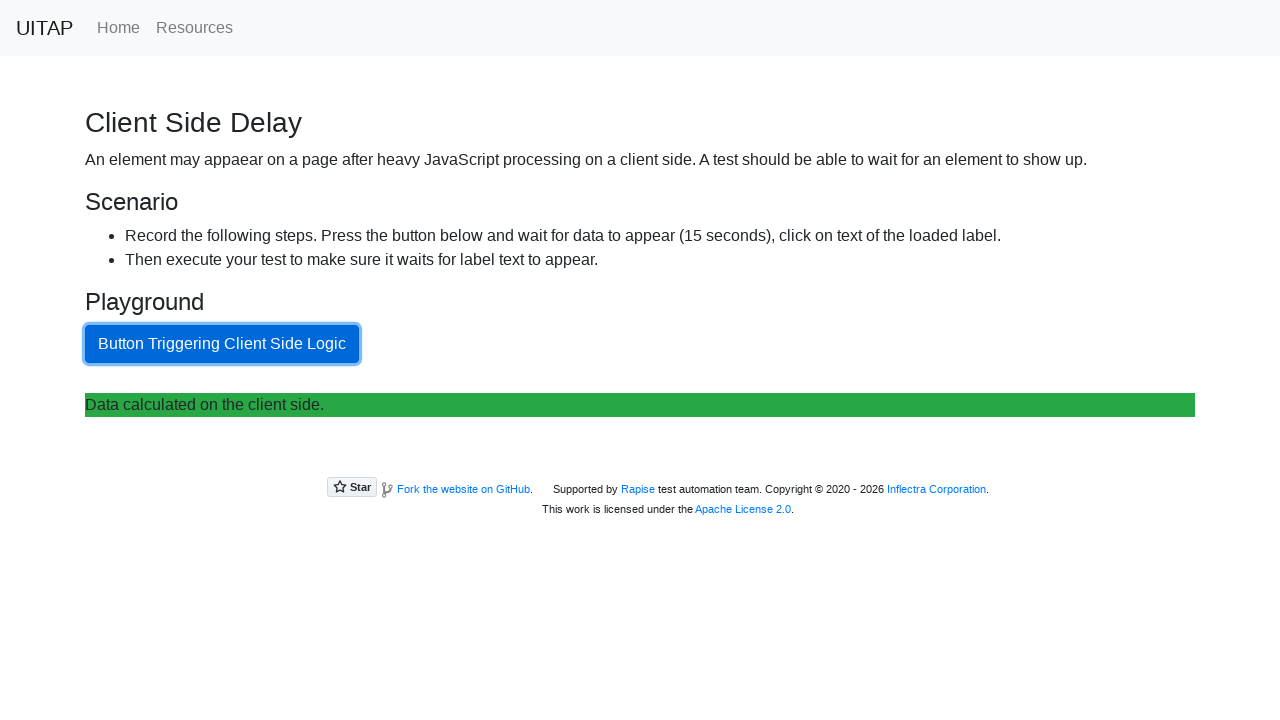